Tests page scrolling functionality by scrolling to the bottom of a BrowserStack tutorial page using JavaScript execution

Starting URL: https://www.browserstack.com/guide/selenium-scroll-tutorial

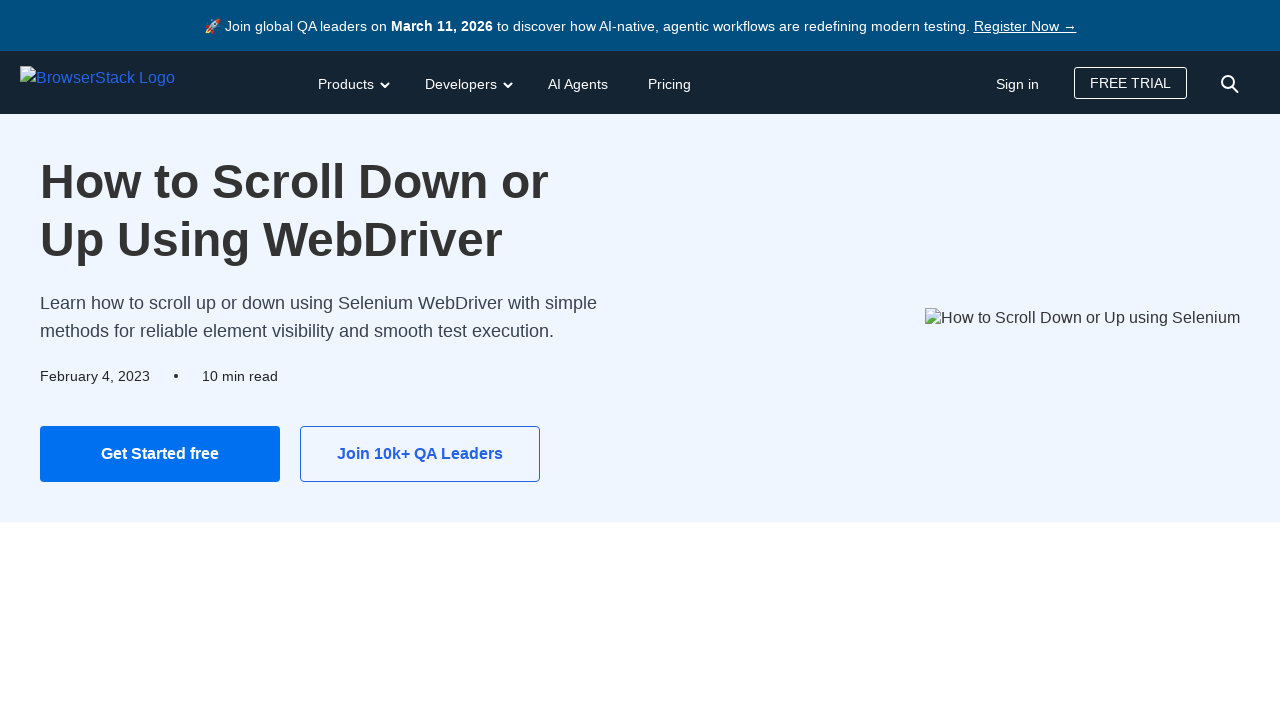

Navigated to BrowserStack Selenium scroll tutorial page
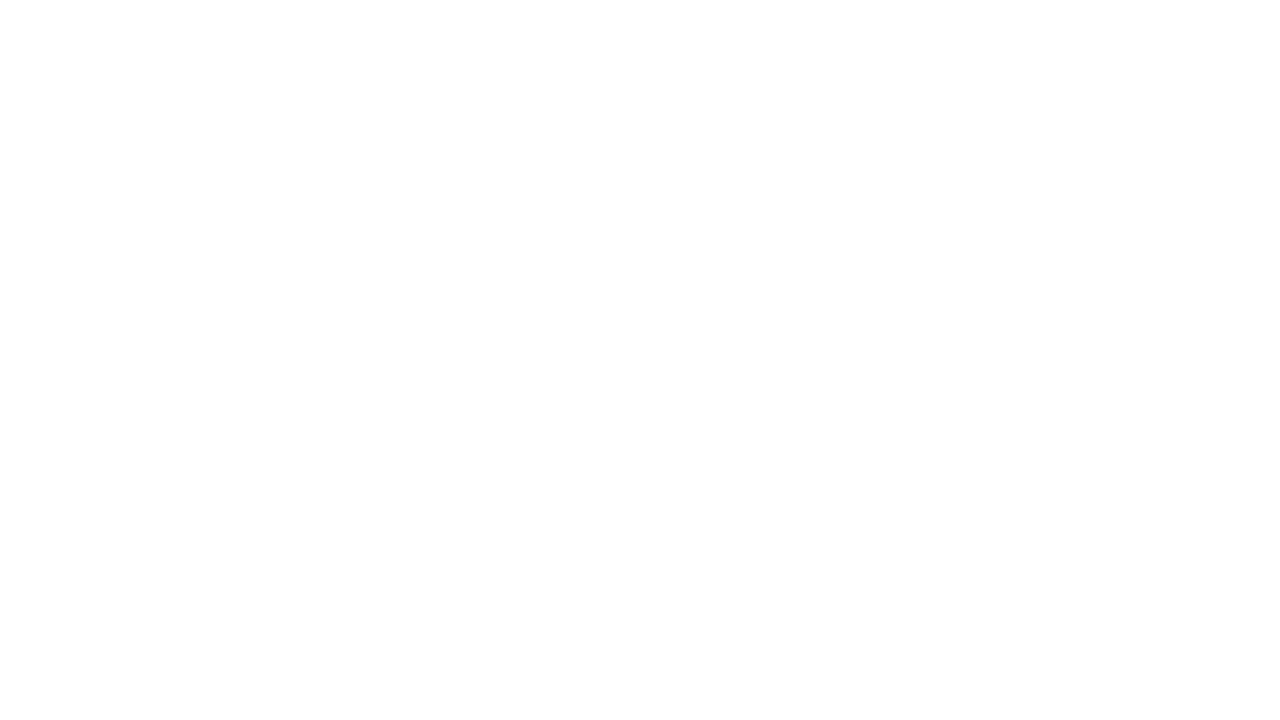

Scrolled to the bottom of the page using JavaScript
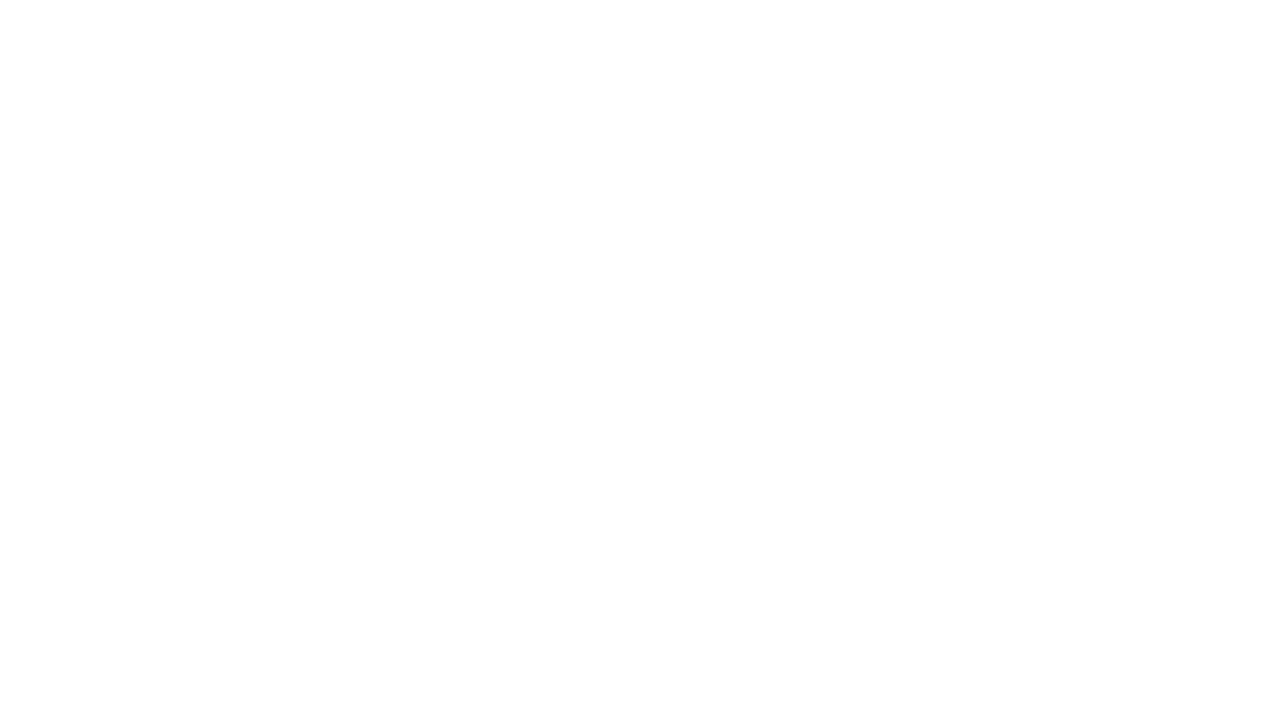

Waited 1 second for scroll completion and lazy-loaded content to load
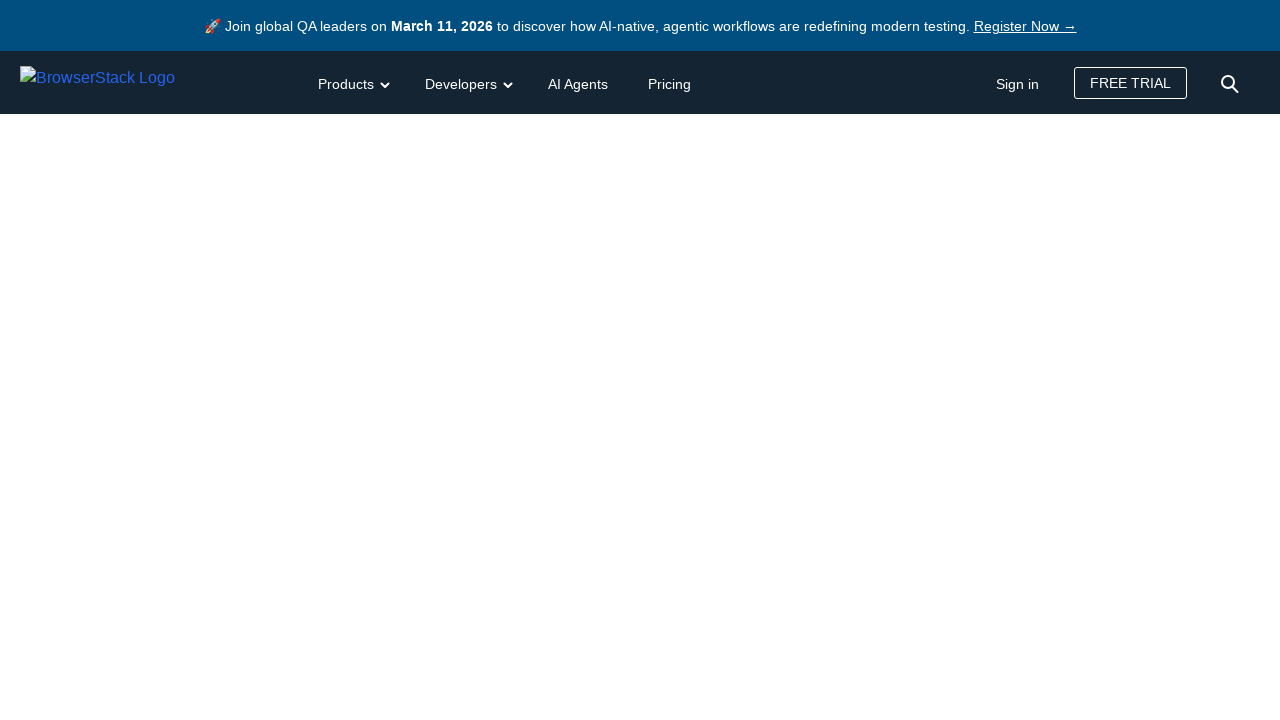

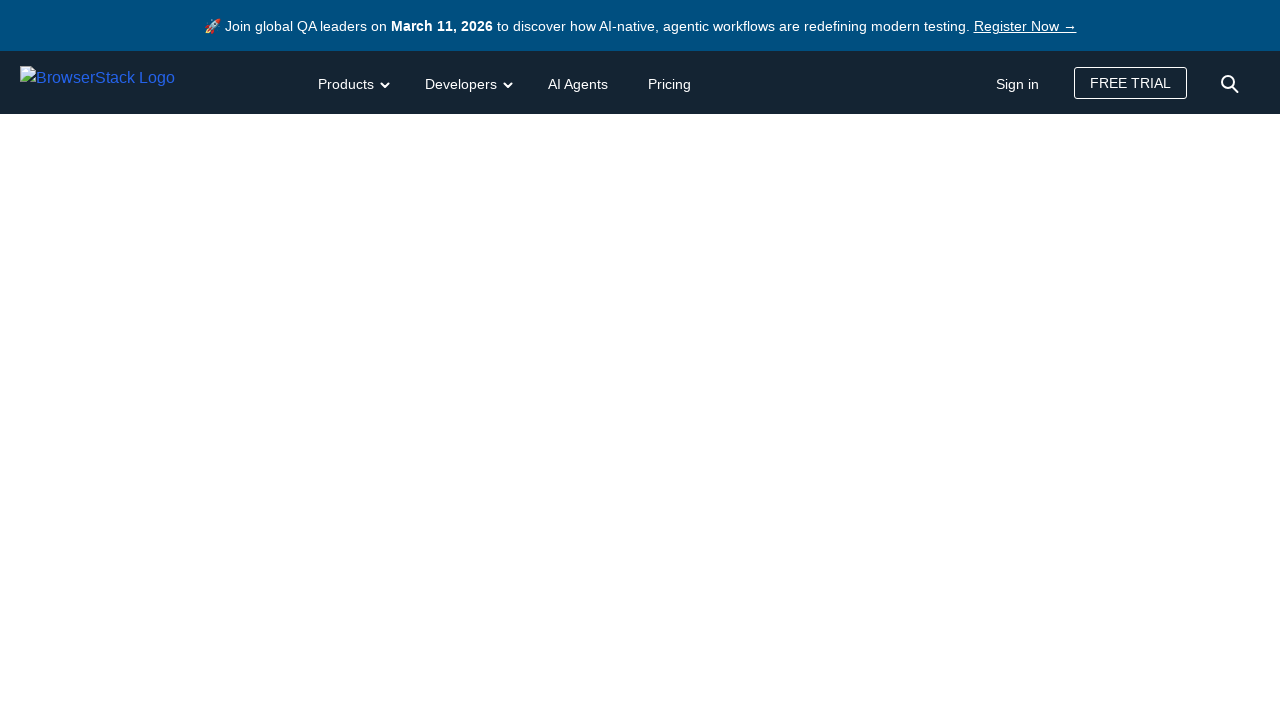